Tests the Due Date Calculator using IVF Transfer Date method, selecting day 6 embryo age option.

Starting URL: https://www.calculator.net/

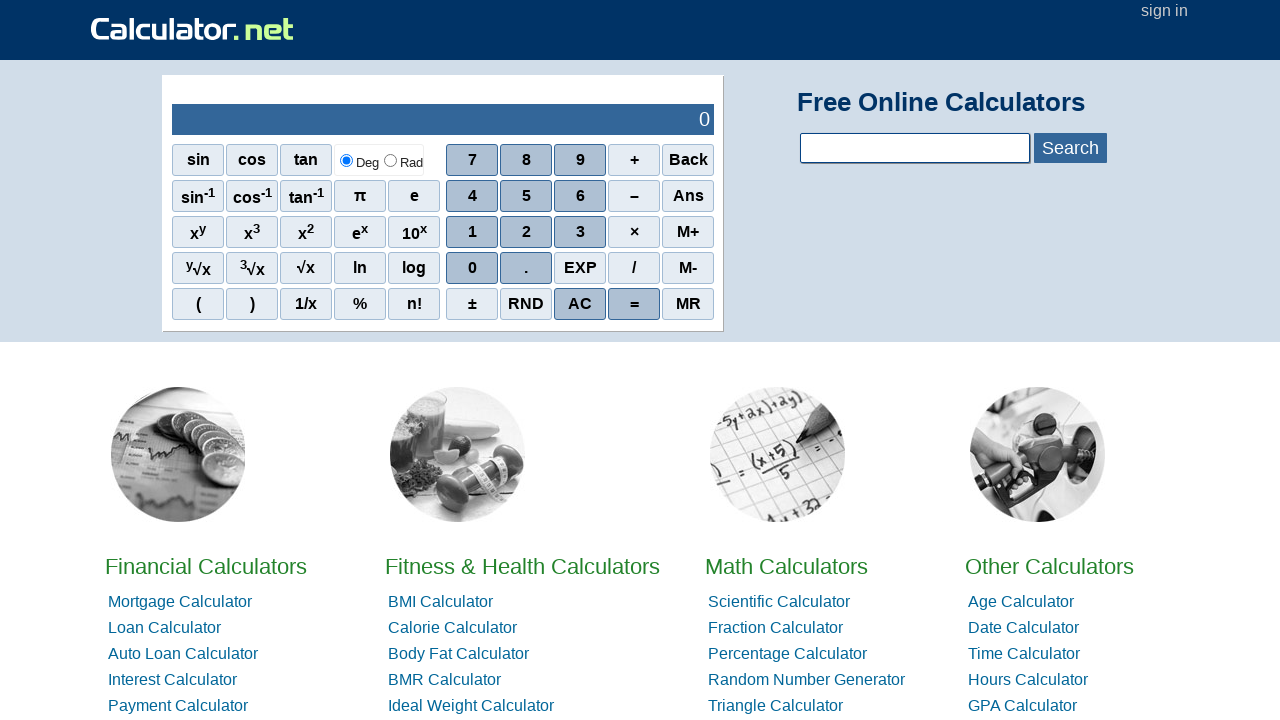

Clicked on Due Date Calculator link at (460, 360) on text=Due Date Calculator
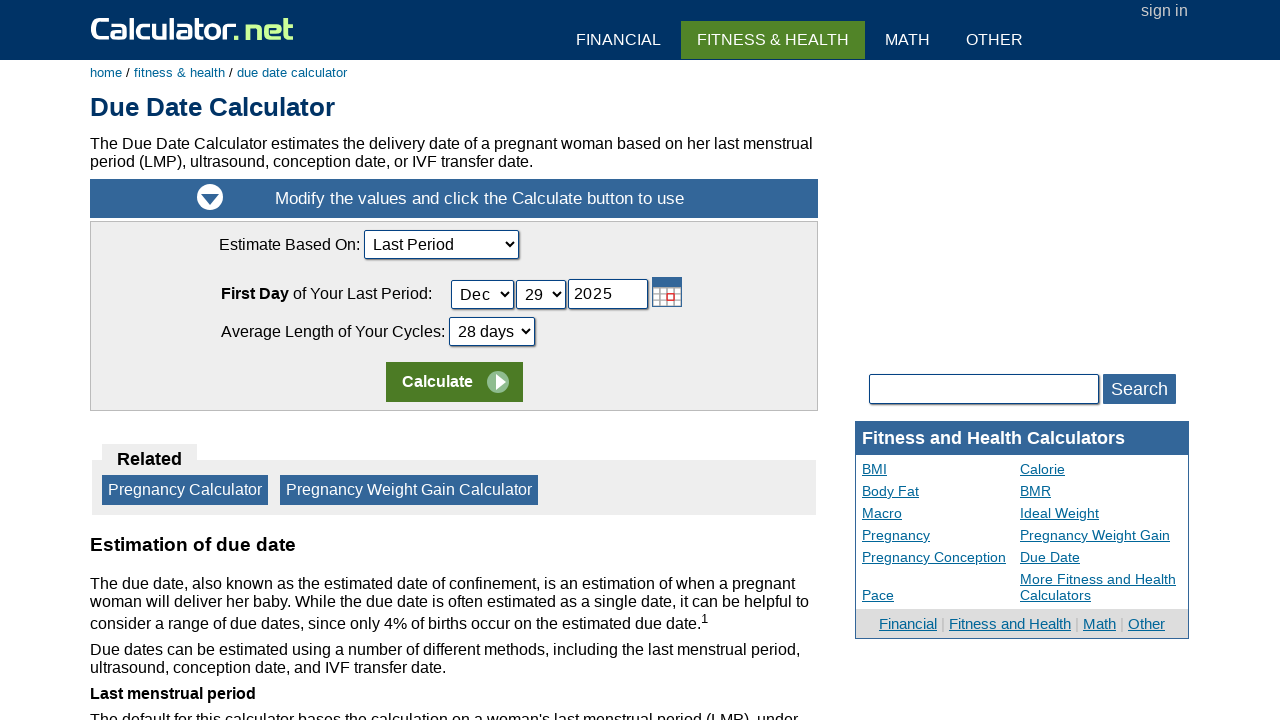

Selected IVF Transfer Date calculation method on select[name='ccalcmethod']
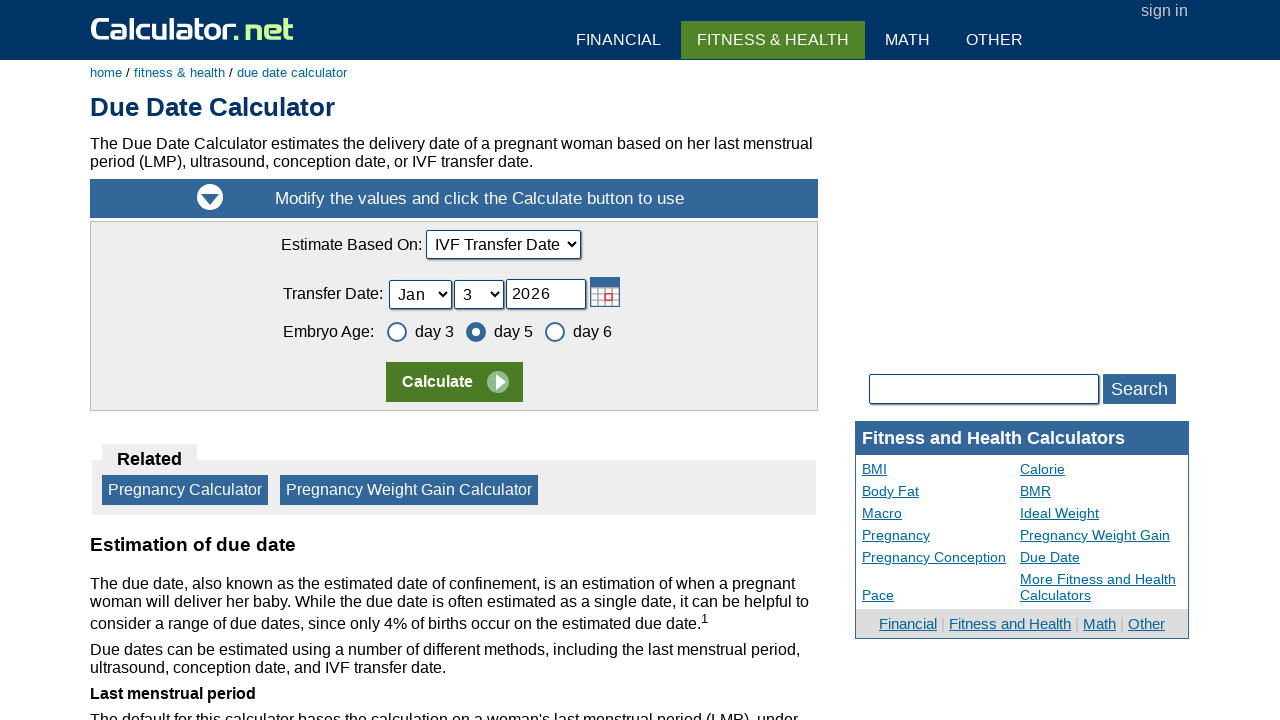

Selected day 6 embryo age option at (554, 332) on .cbcontainer:nth-child(3) >> .rbmark
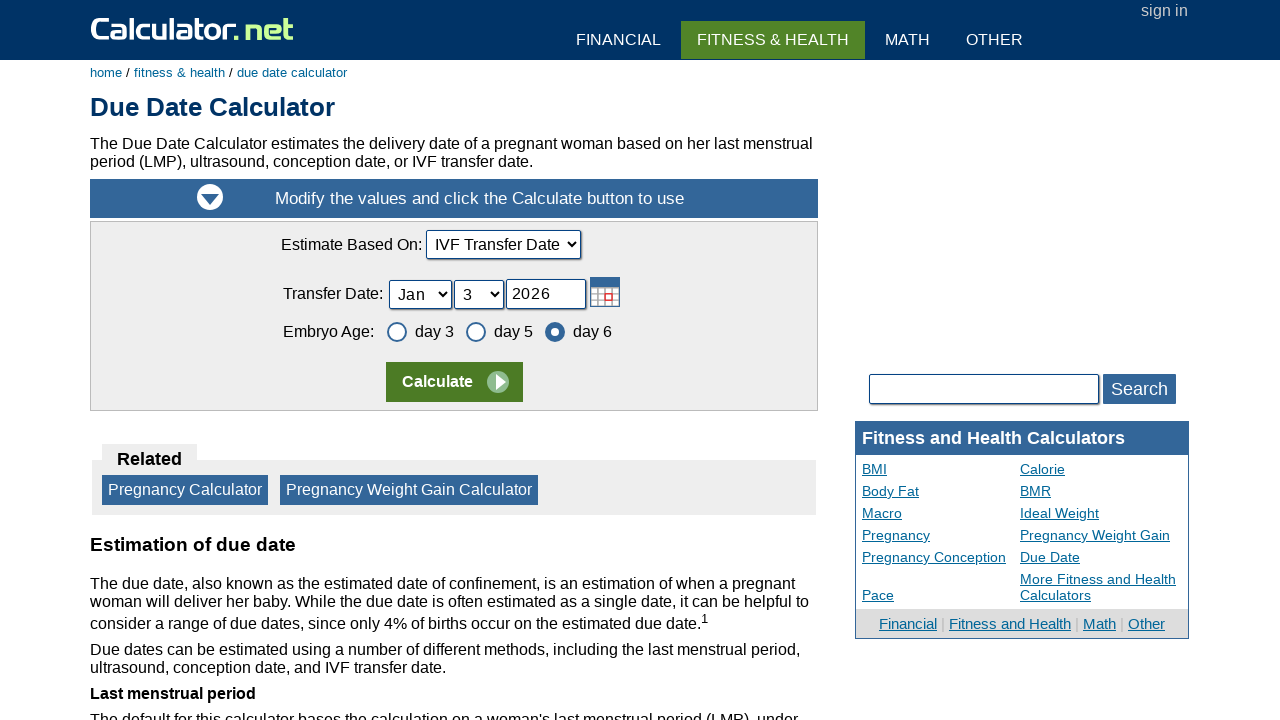

Clicked calculate button at (454, 382) on td:nth-child(1) > input:nth-child(2)
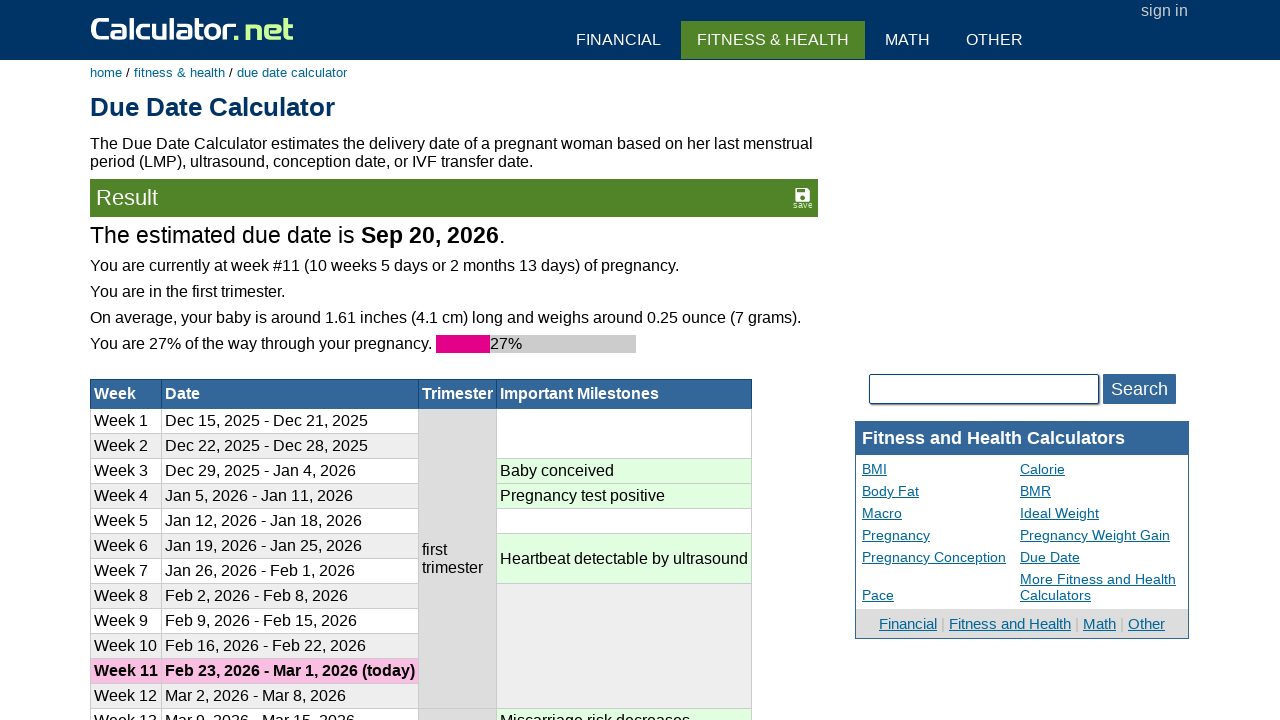

Due date calculation result displayed
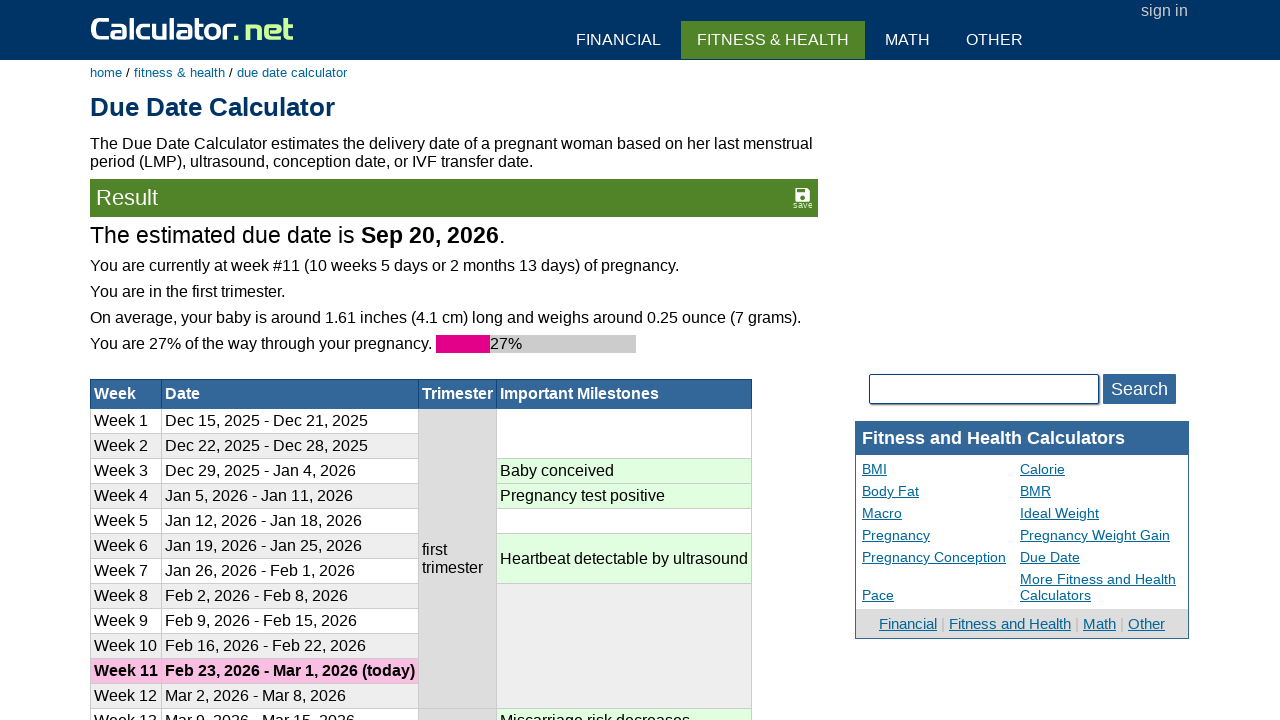

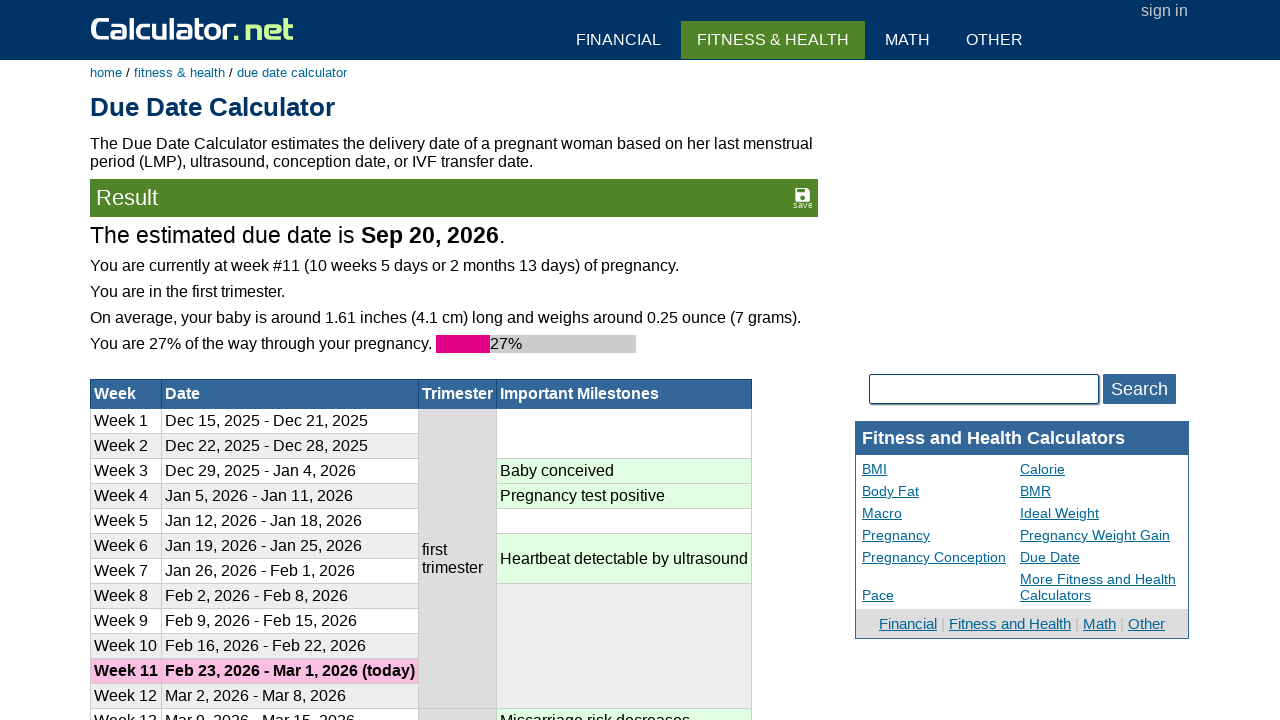